Tests handling of multiple browser windows by clicking a link twice to open two new tabs, finding the tab with specific title, then switching back to the parent window

Starting URL: https://the-internet.herokuapp.com/windows

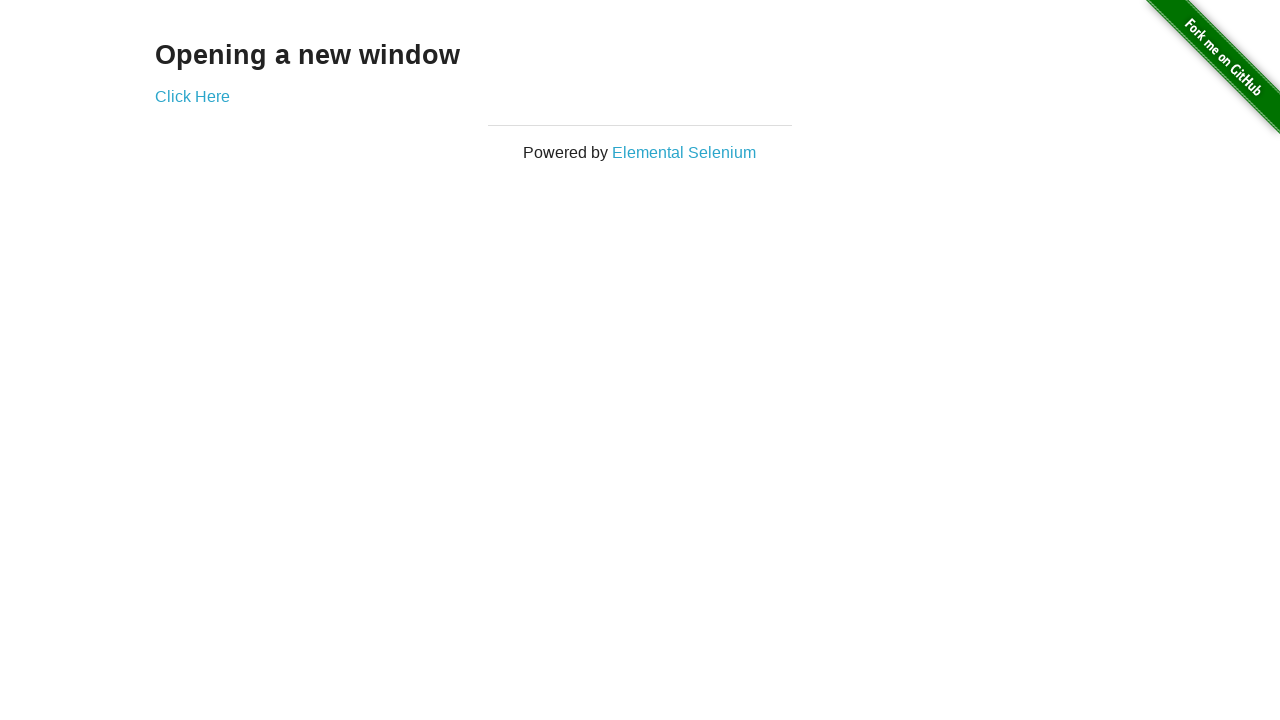

Clicked 'Click Here' link to open first new tab at (192, 96) on text=Click Here
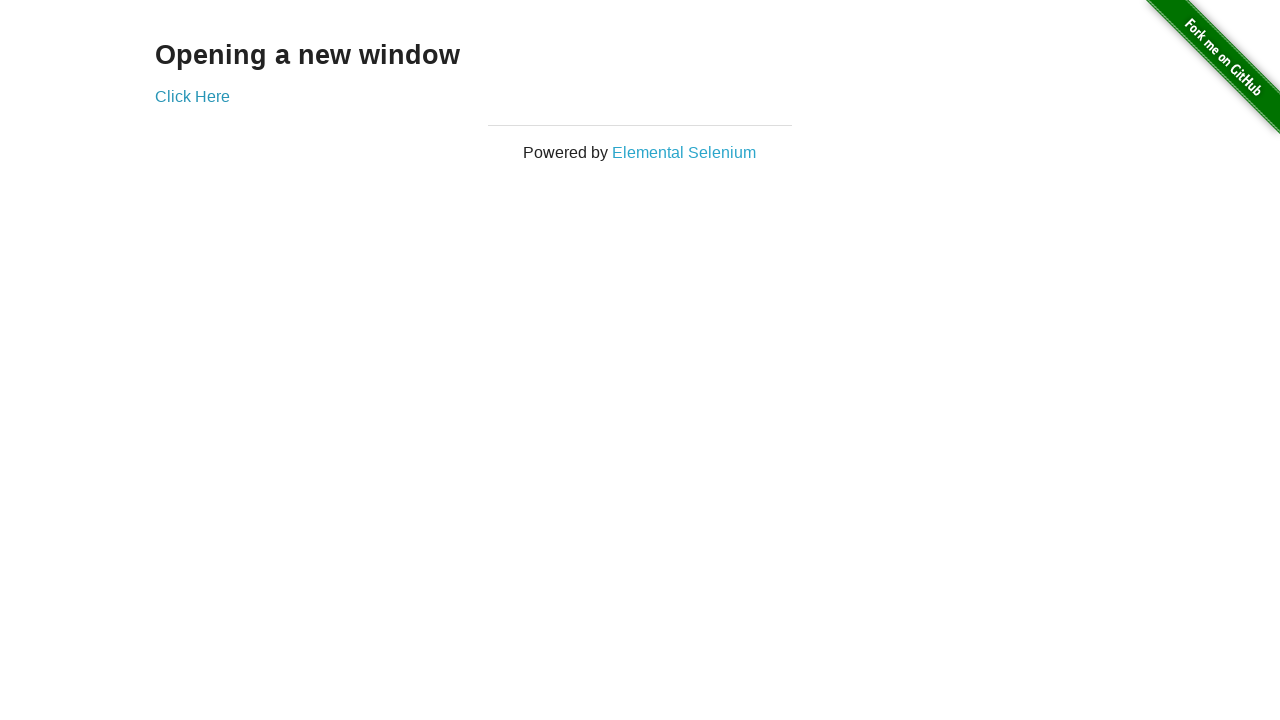

Clicked 'Click Here' link to open second new tab at (192, 96) on text=Click Here
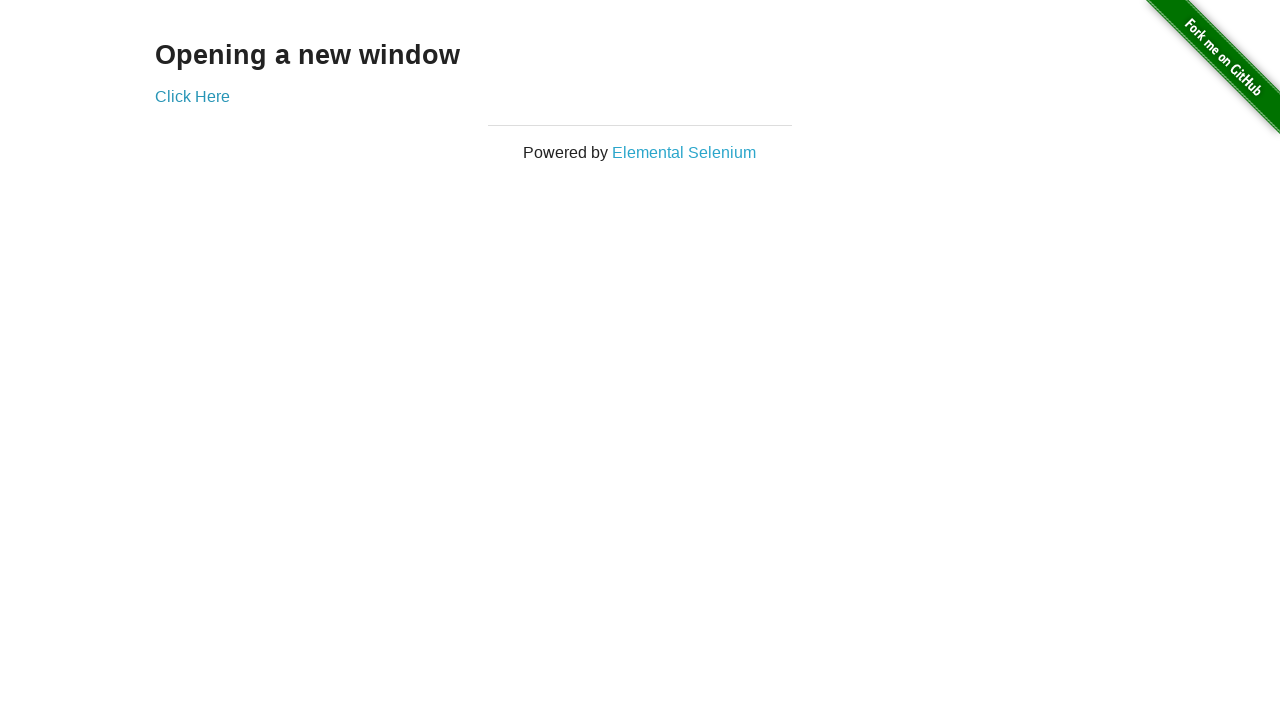

Waited for page load state
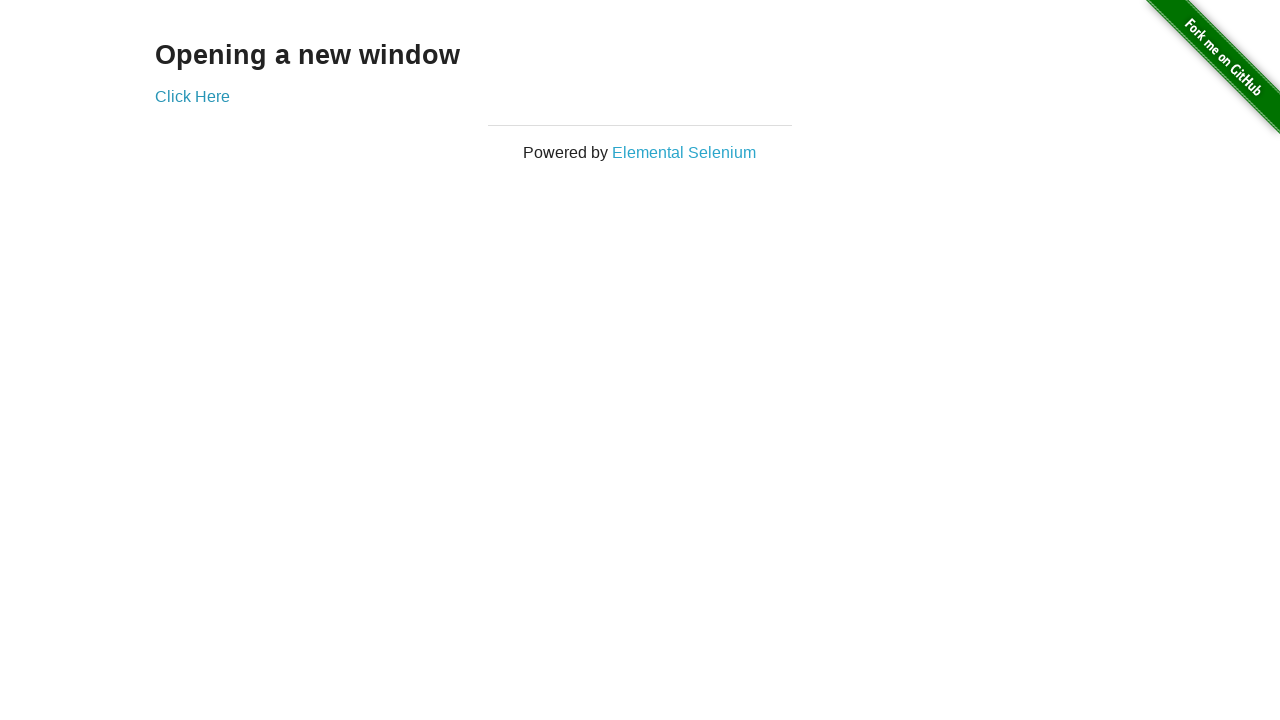

Waited for page load state
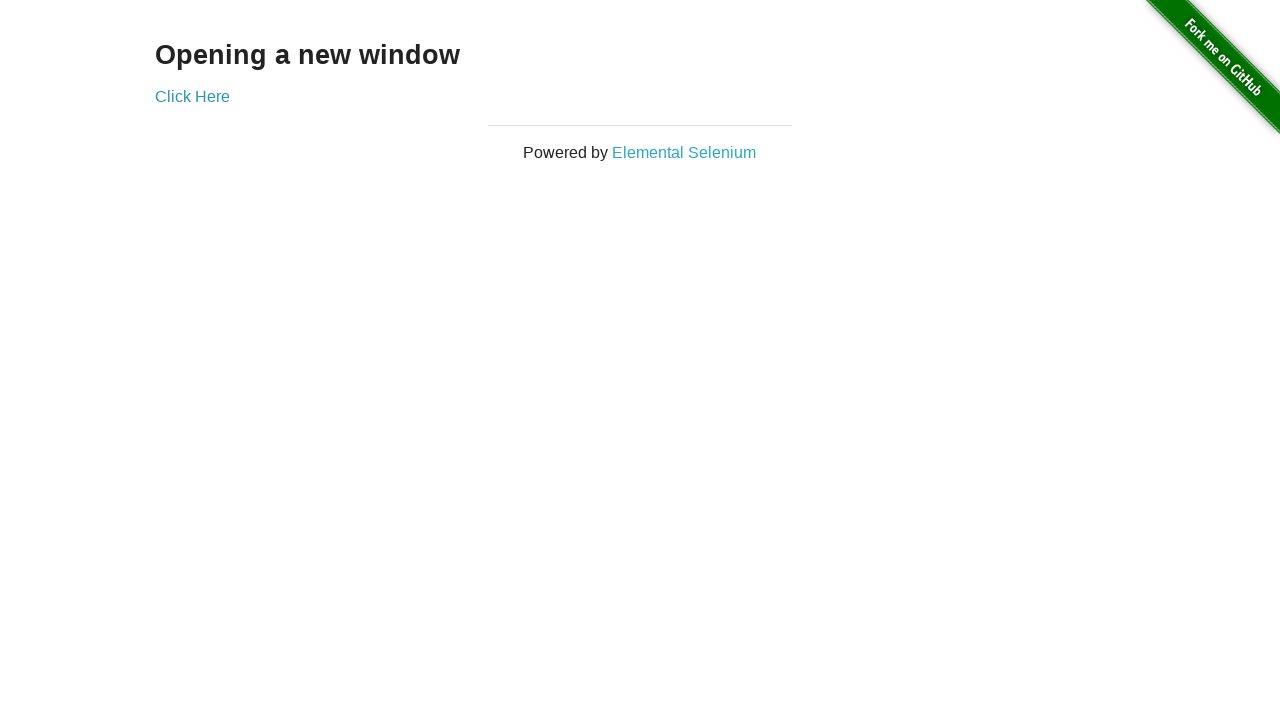

Found page with title 'New Window'
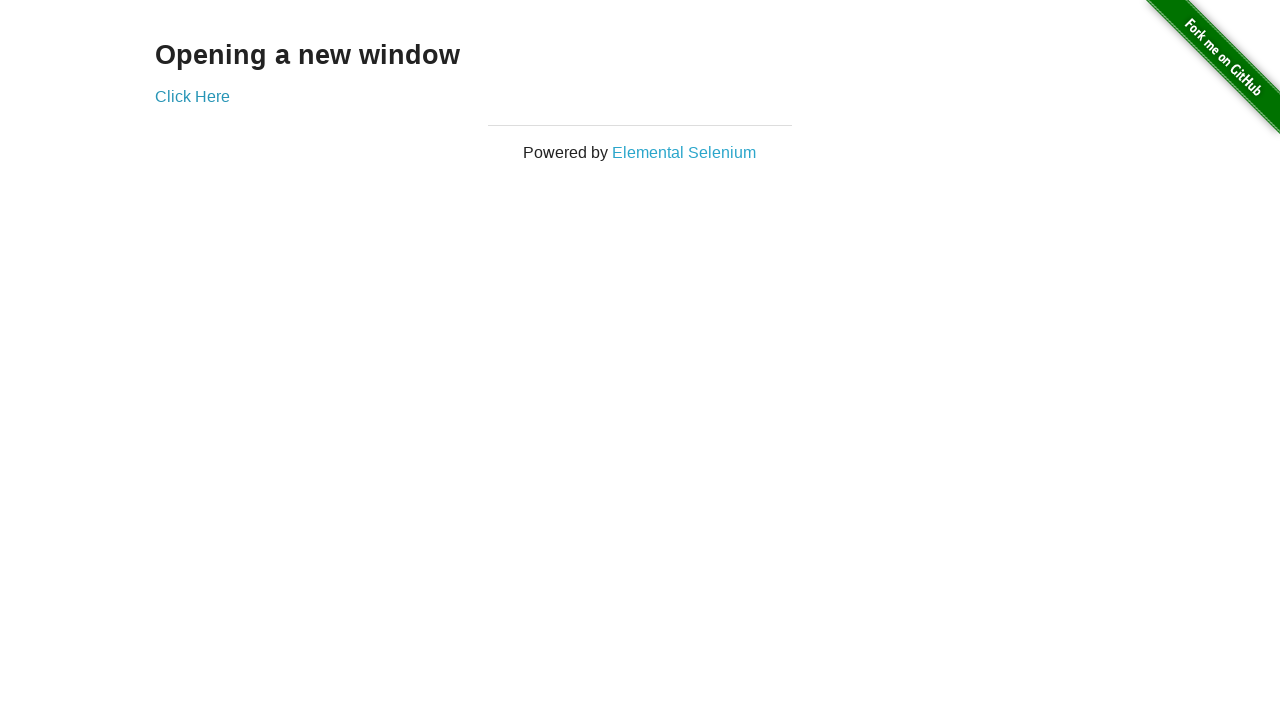

Brought parent window to front
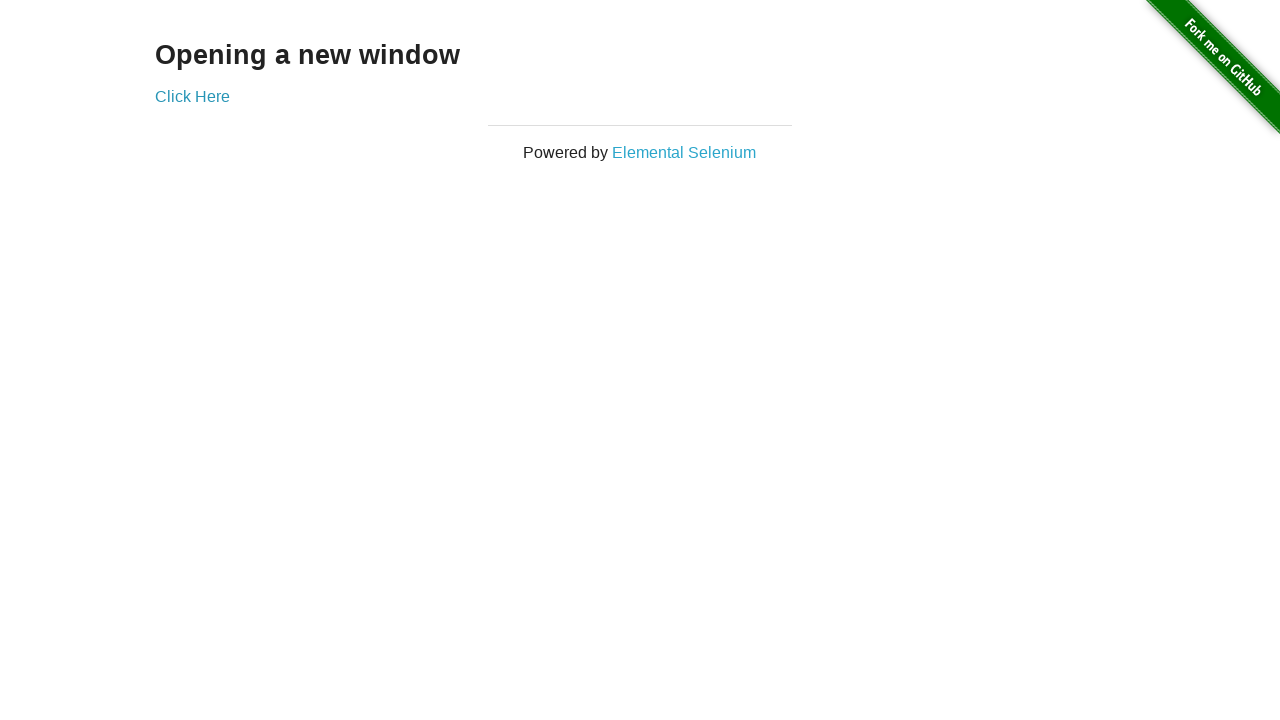

Verified parent window title is 'The Internet'
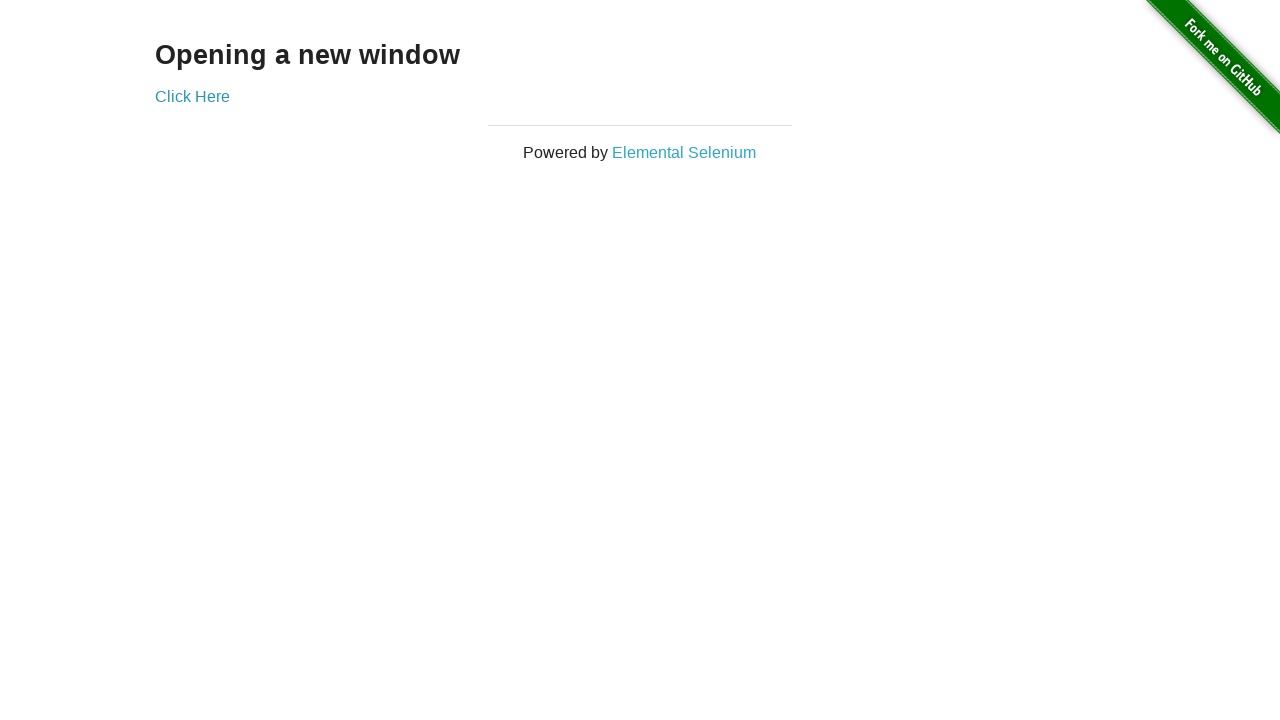

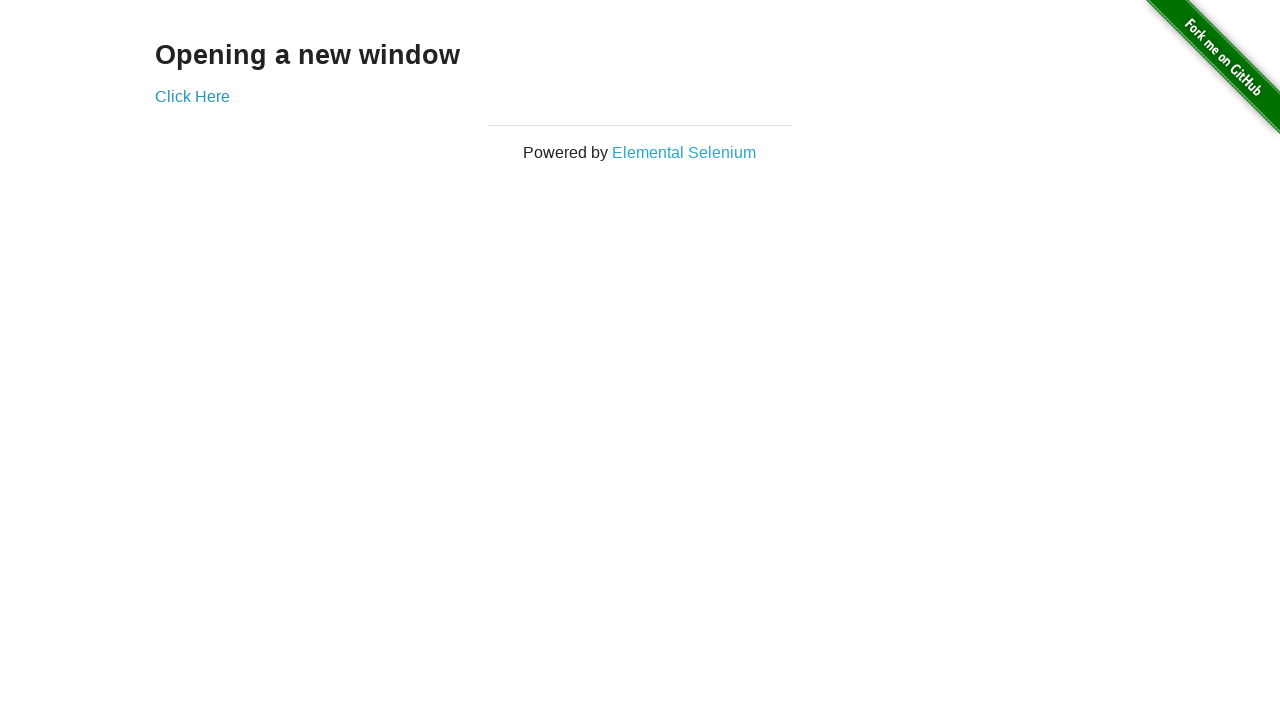